Tests dynamic content functionality by capturing initial content state, clicking a refresh link, and verifying that images and text have changed

Starting URL: https://the-internet.herokuapp.com/dynamic_content

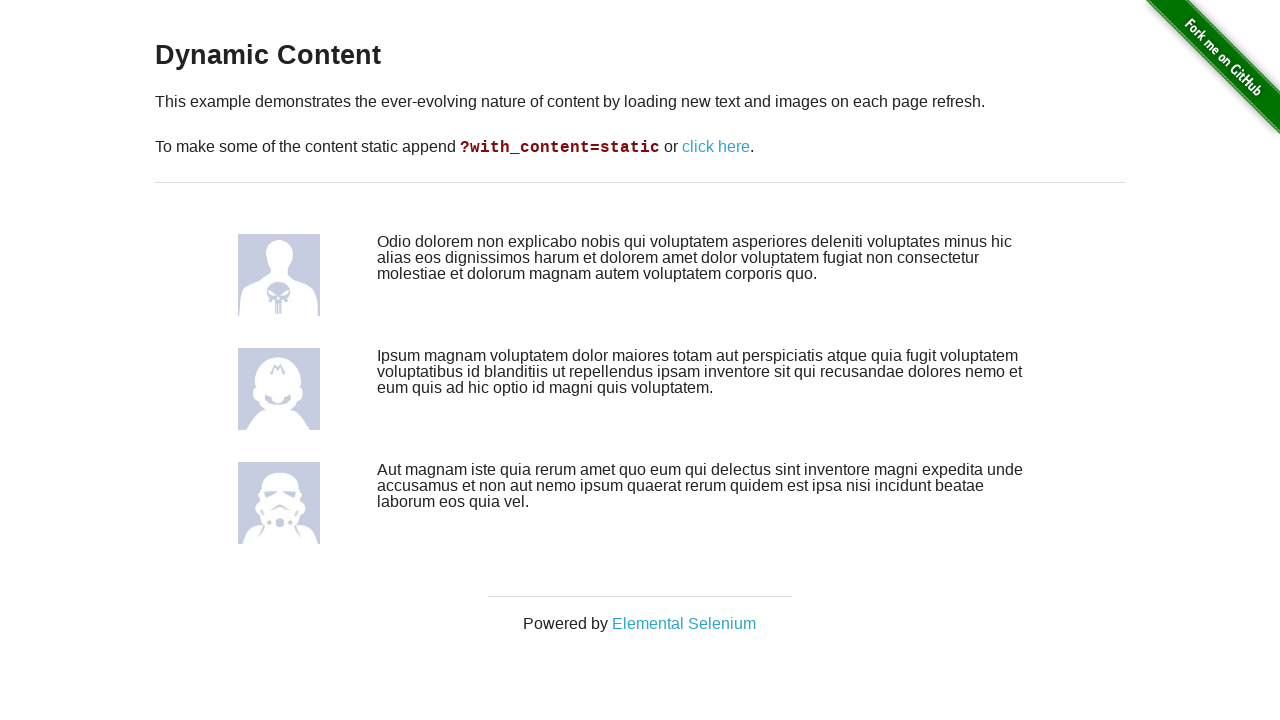

Verified correct starting URL
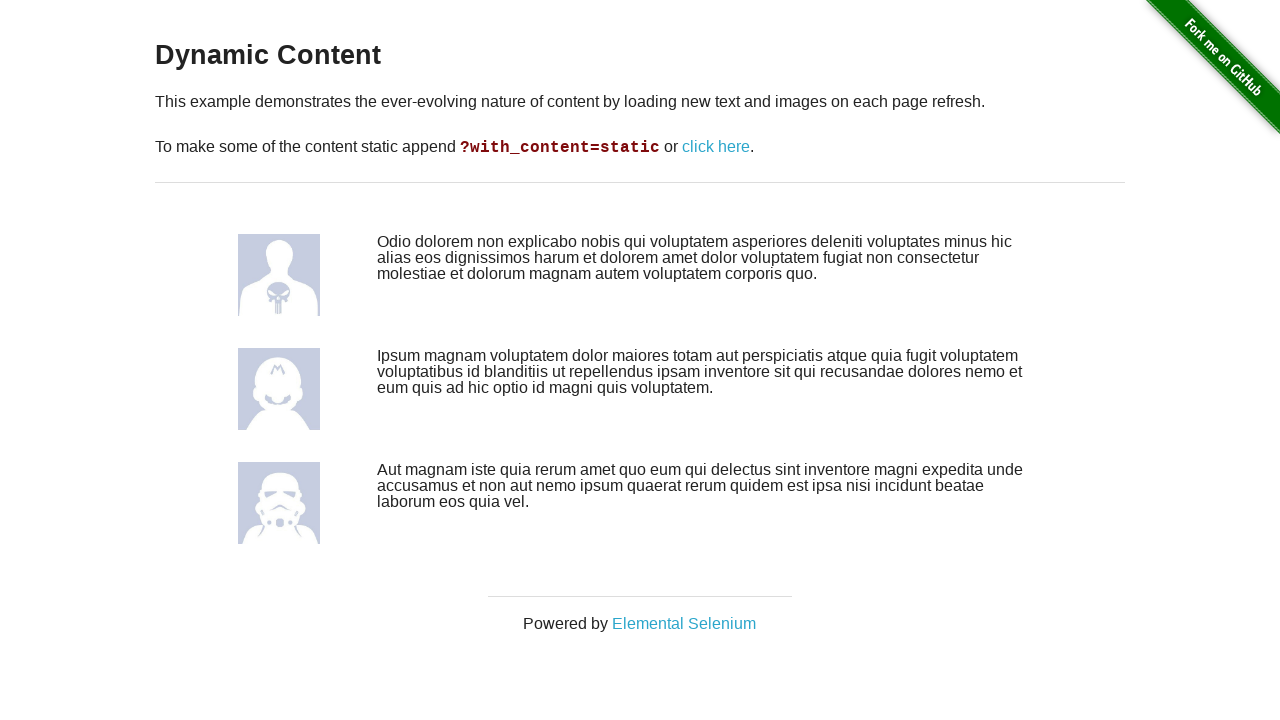

Captured first text content block before refresh
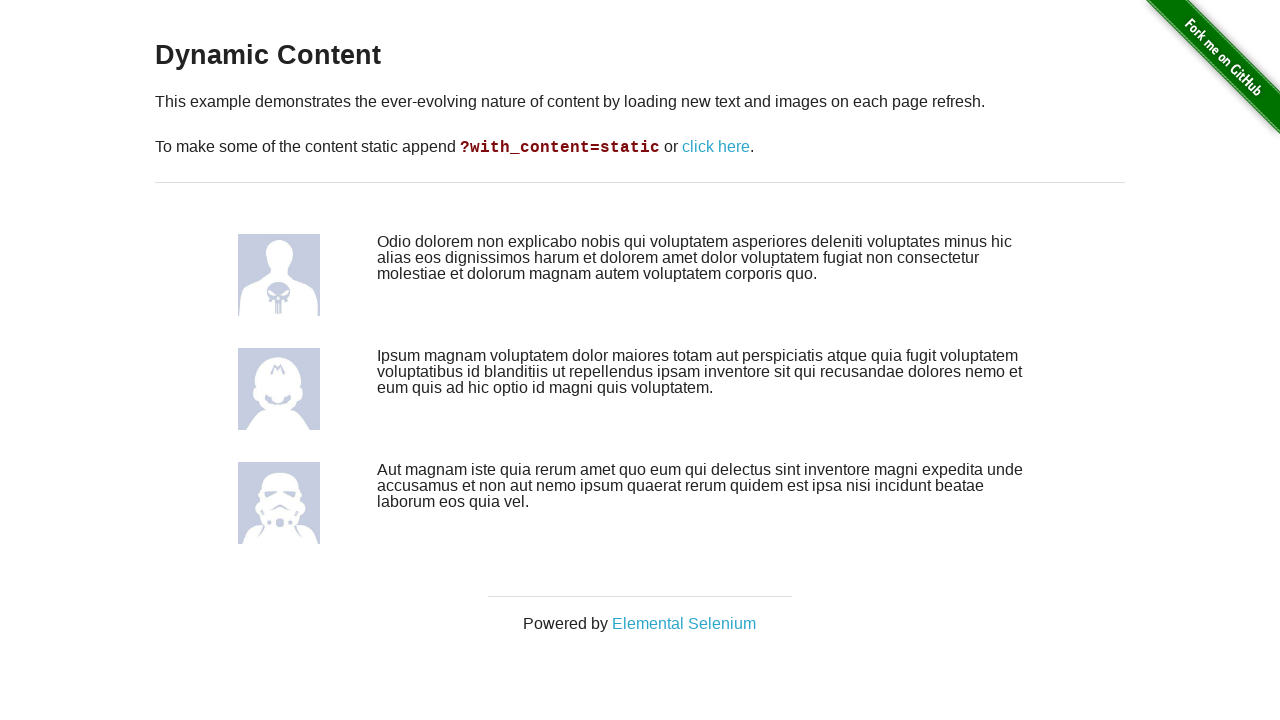

Captured second text content block before refresh
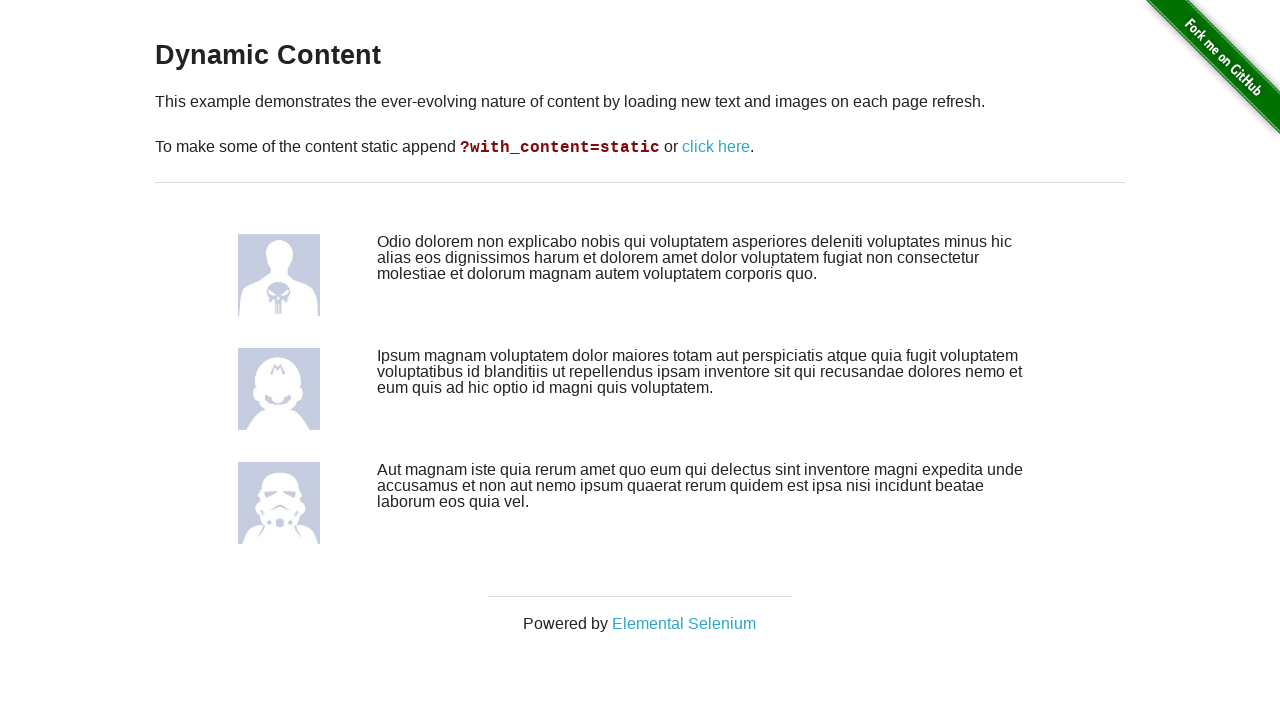

Captured third text content block before refresh
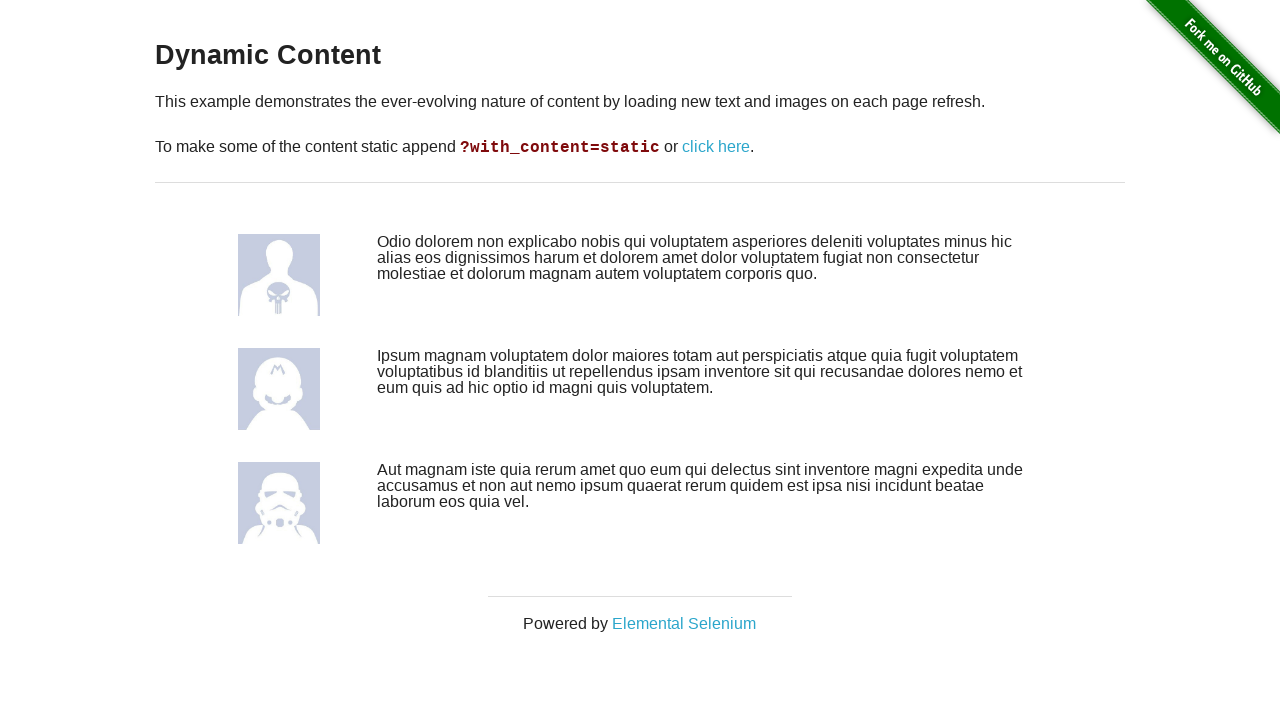

Captured first image source before refresh
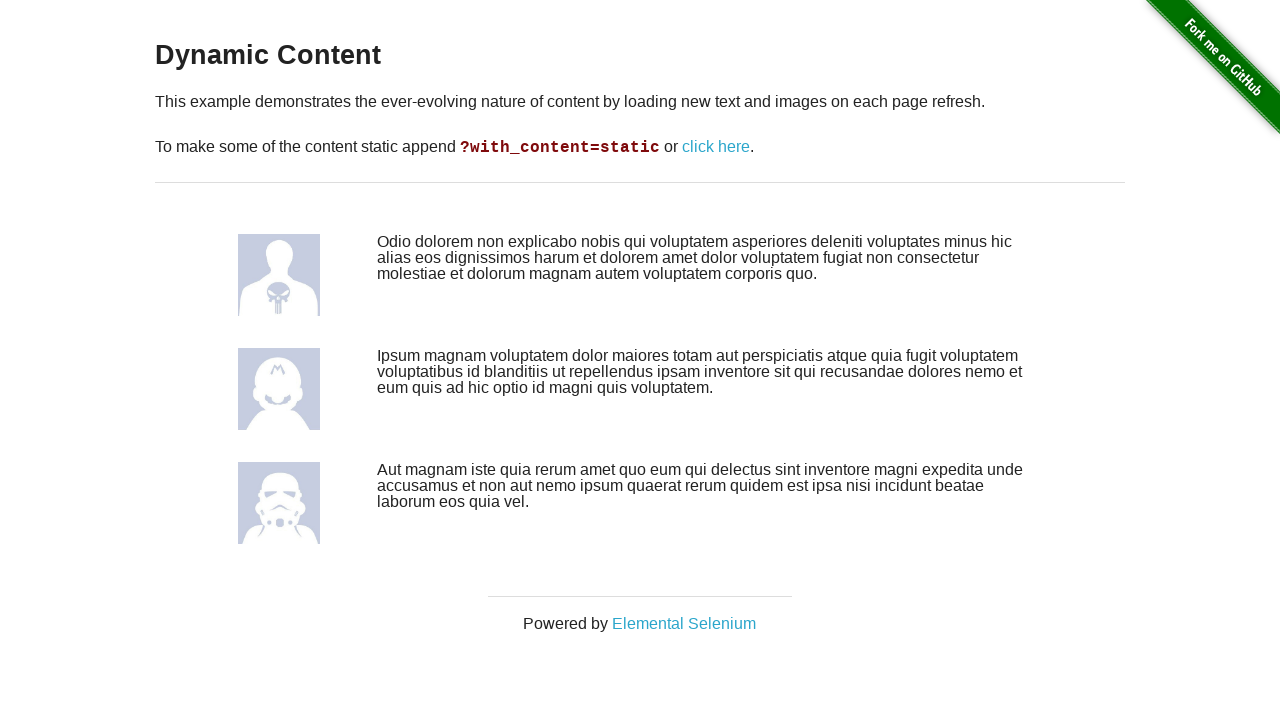

Captured second image source before refresh
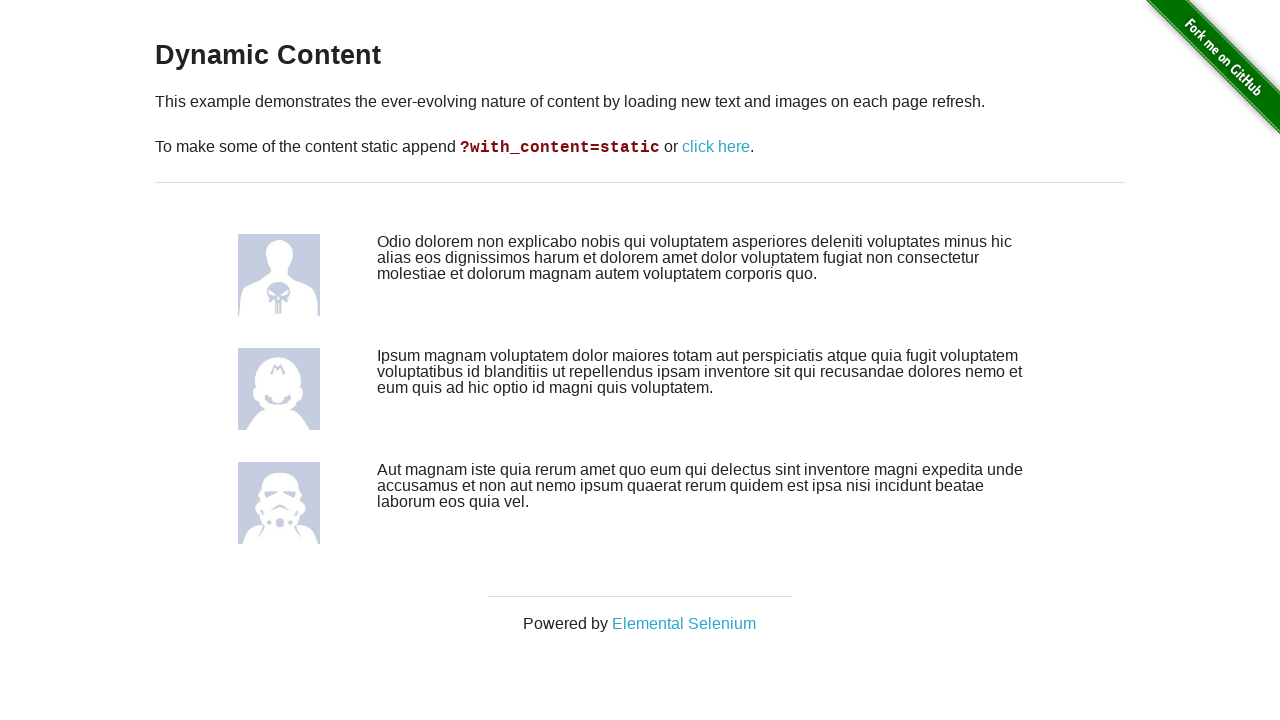

Captured third image source before refresh
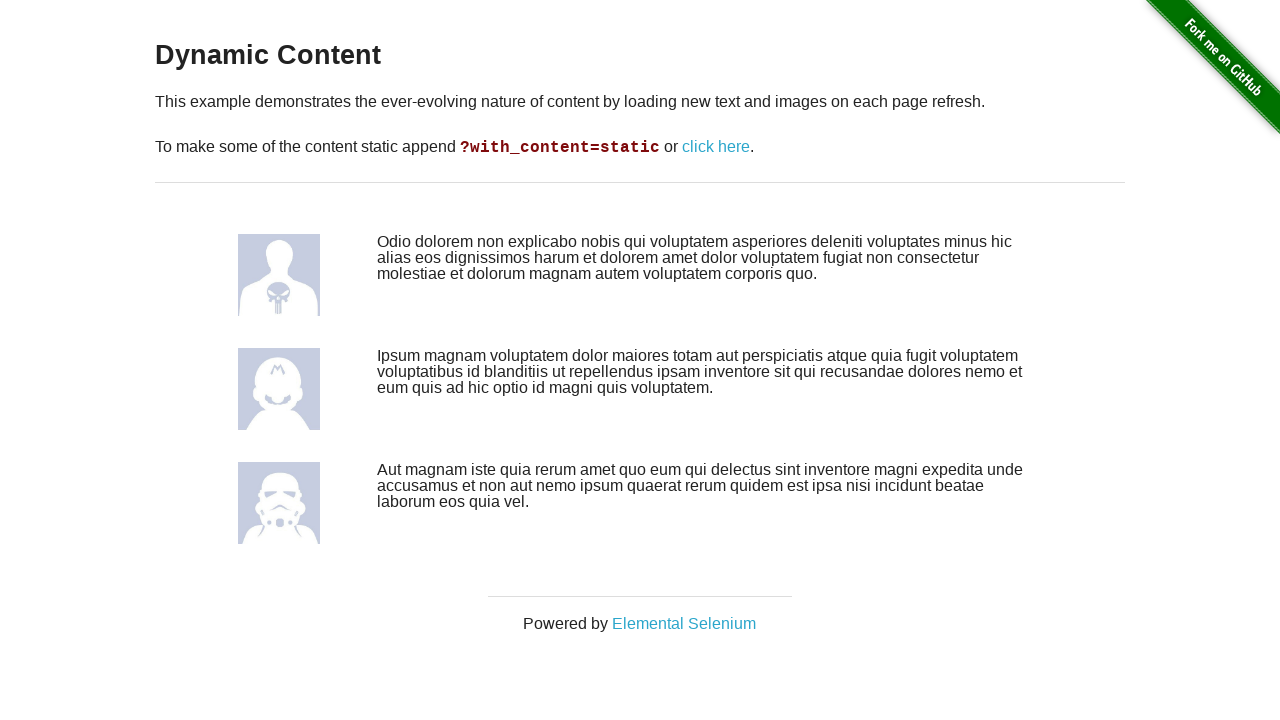

Clicked refresh link to load static content at (716, 147) on xpath=/html//div[@id='content']//a[@href='/dynamic_content?with_content=static']
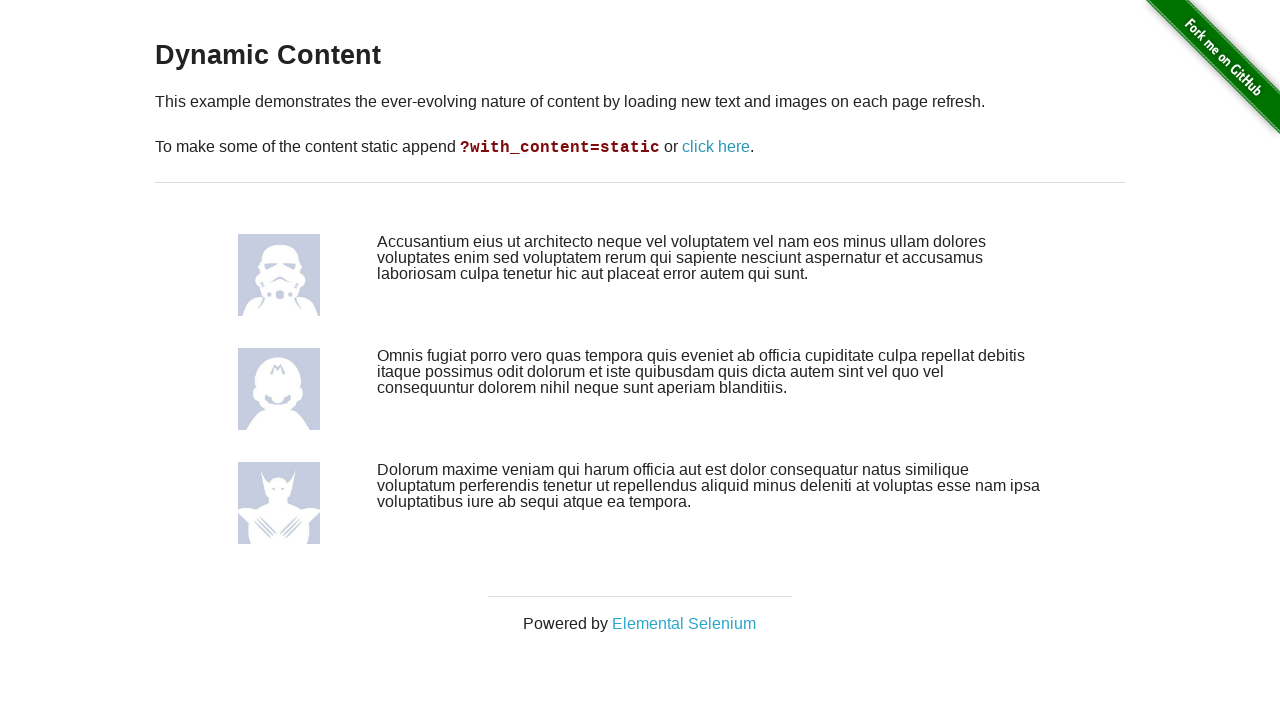

Verified URL changed to static content endpoint
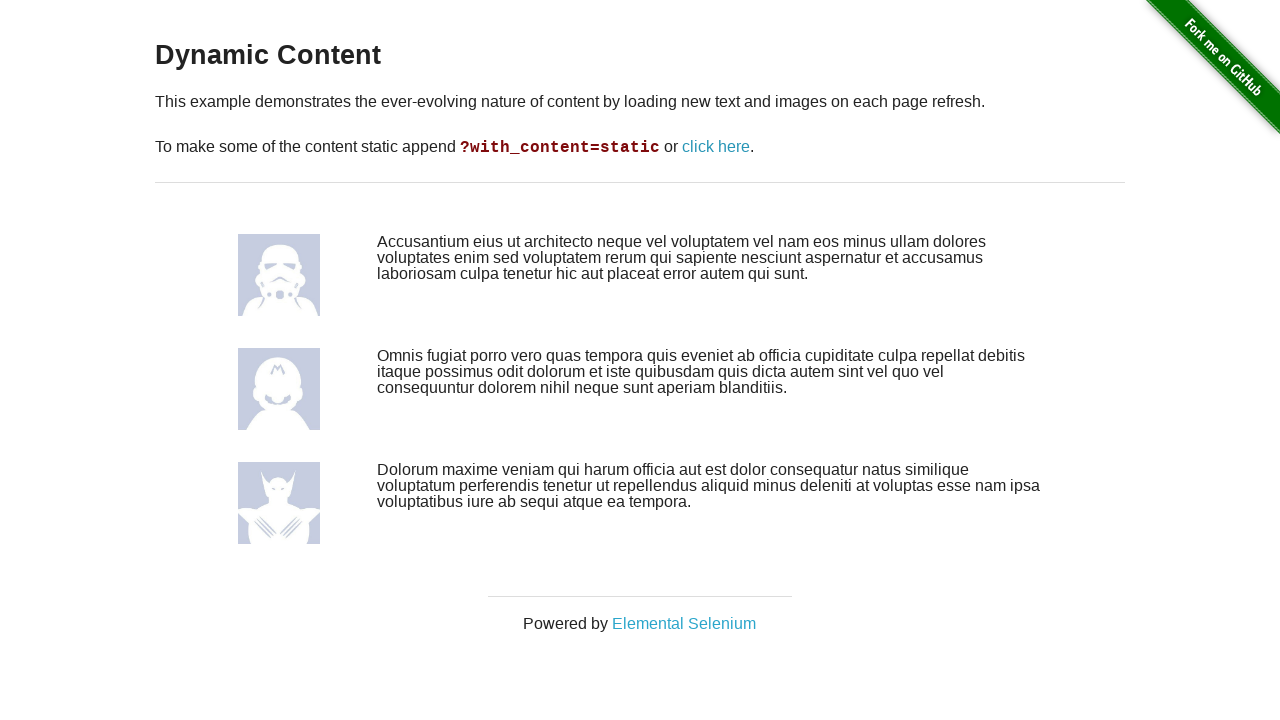

Captured first text content block after refresh
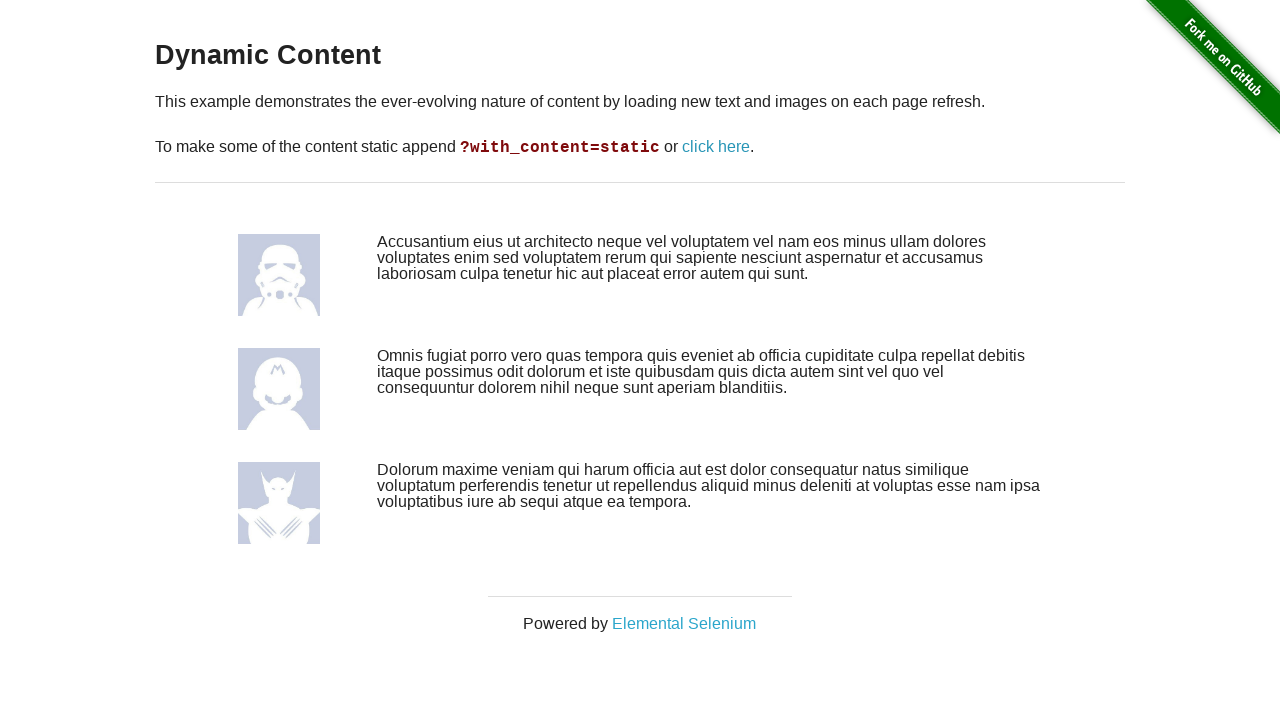

Captured second text content block after refresh
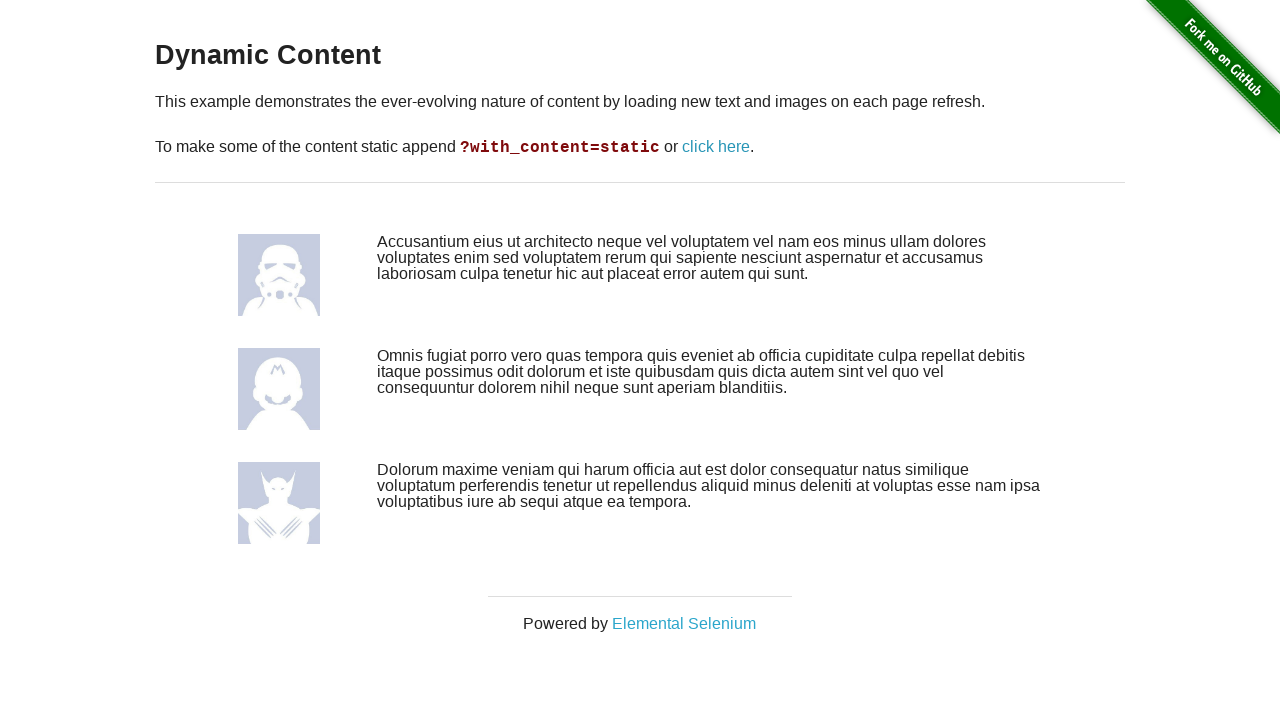

Captured third text content block after refresh
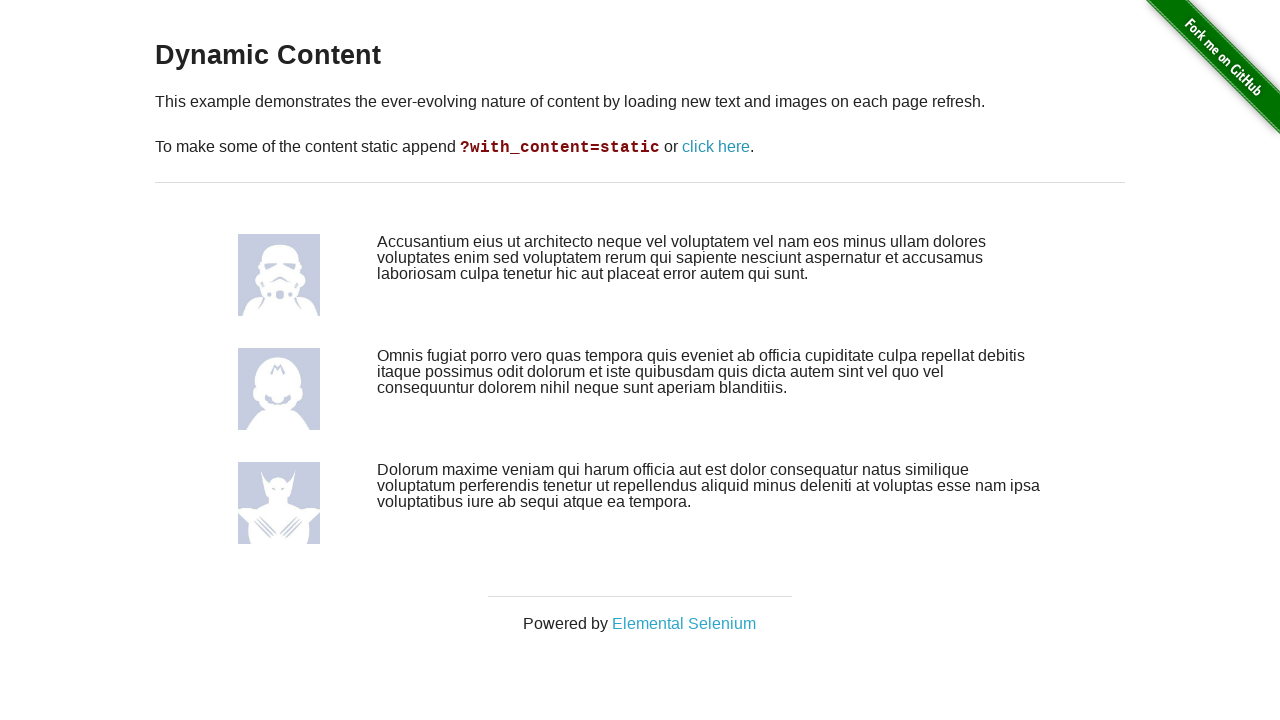

Captured first image source after refresh
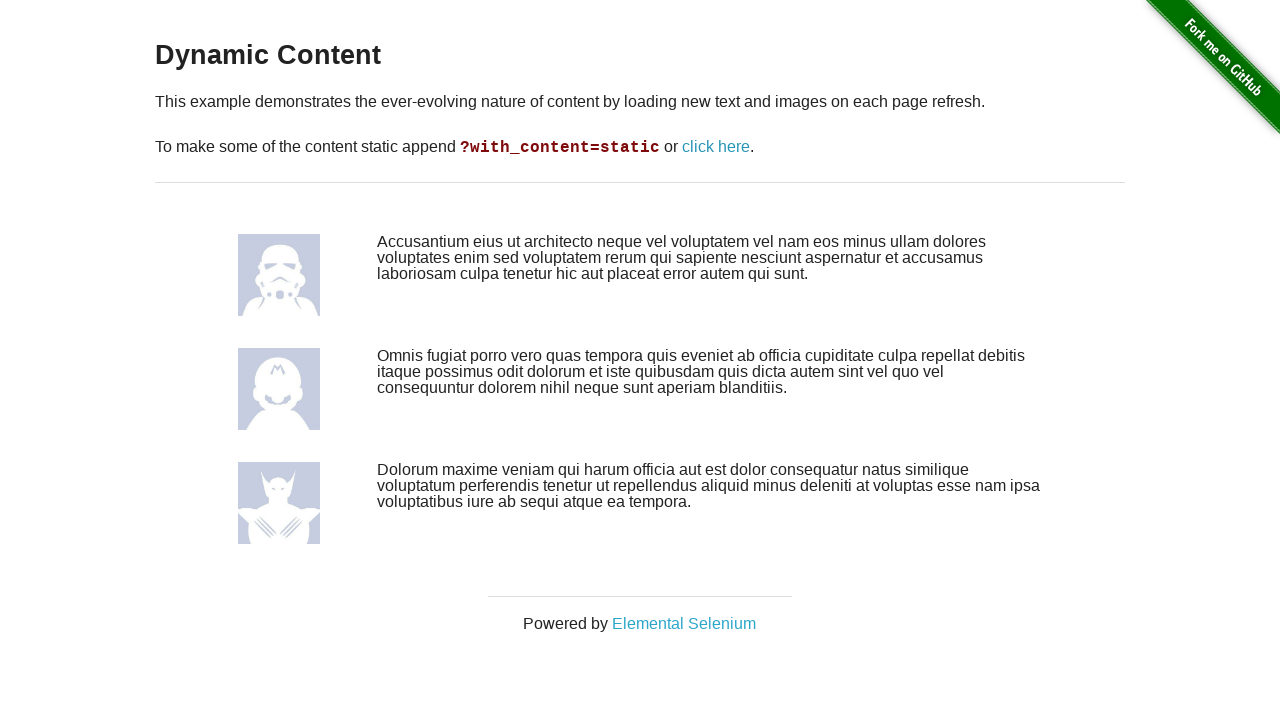

Captured second image source after refresh
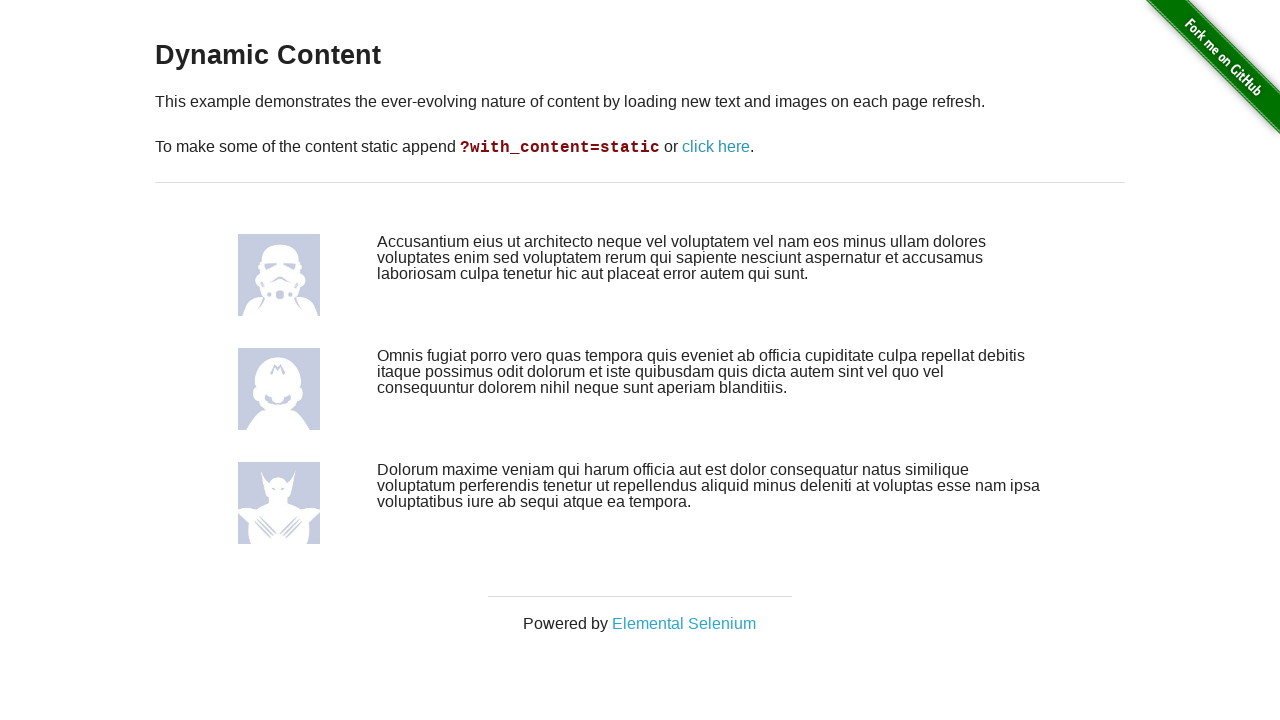

Captured third image source after refresh
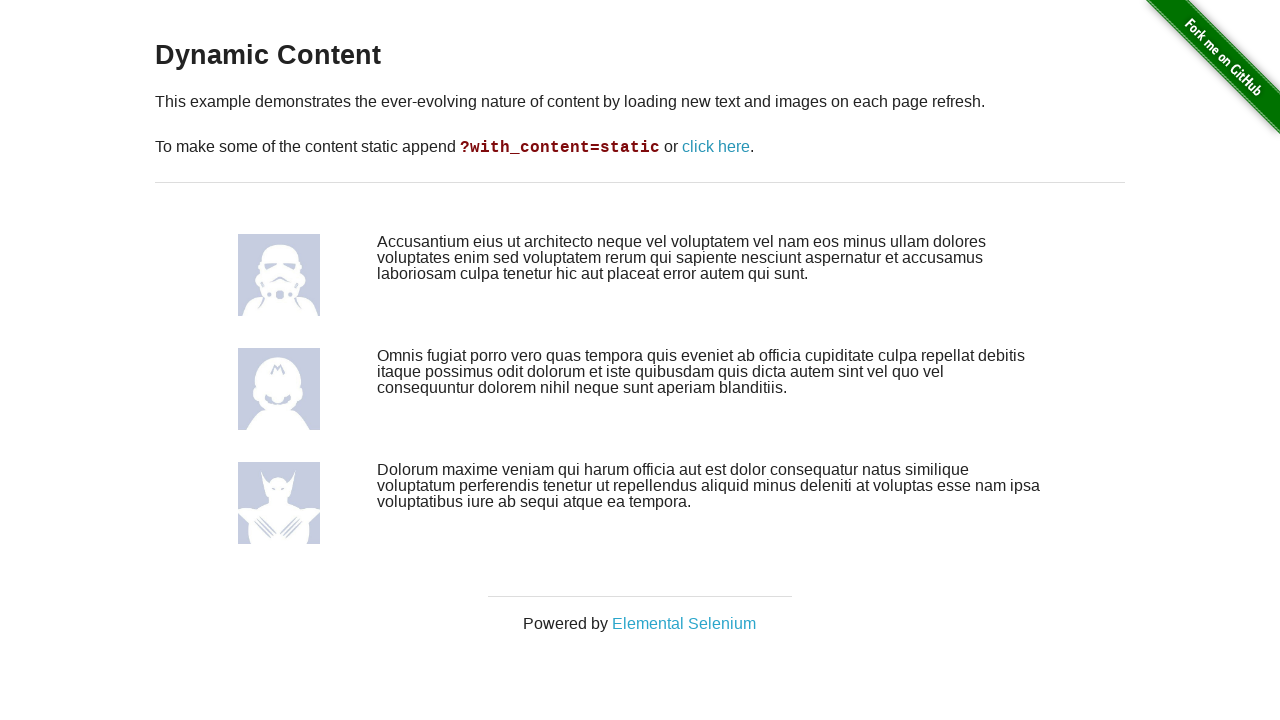

Verified that images and text content changed after refresh
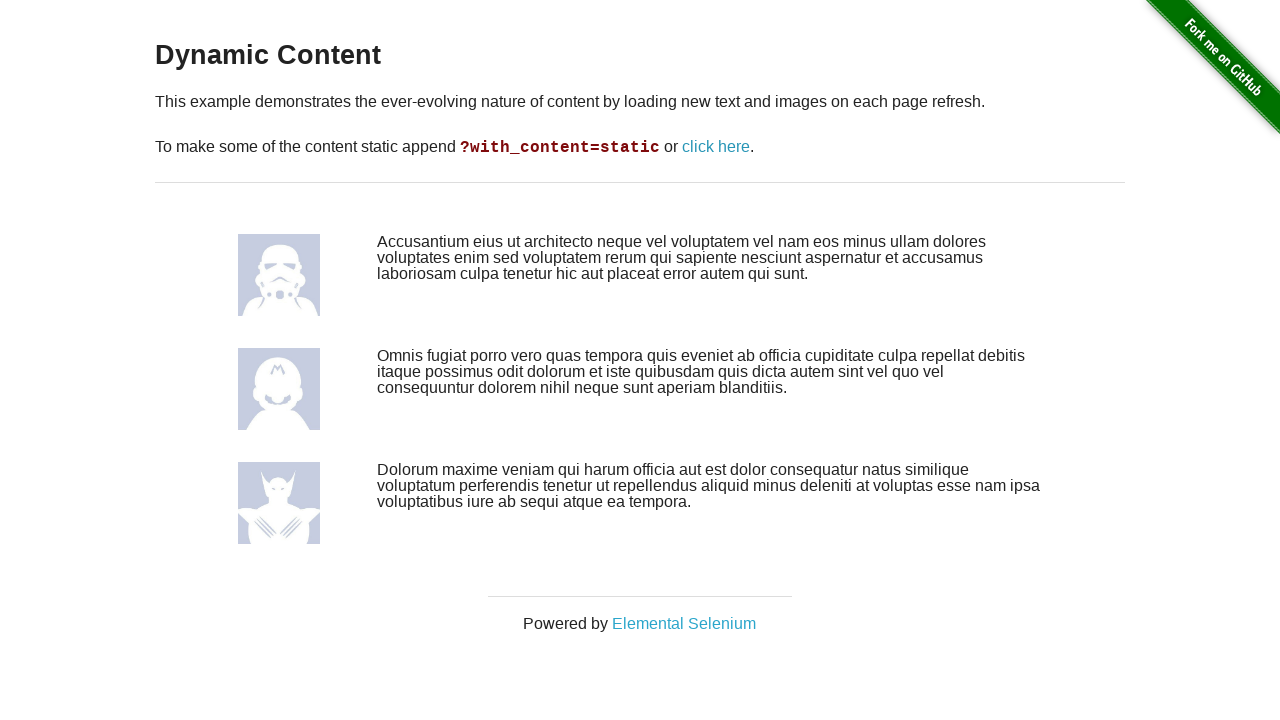

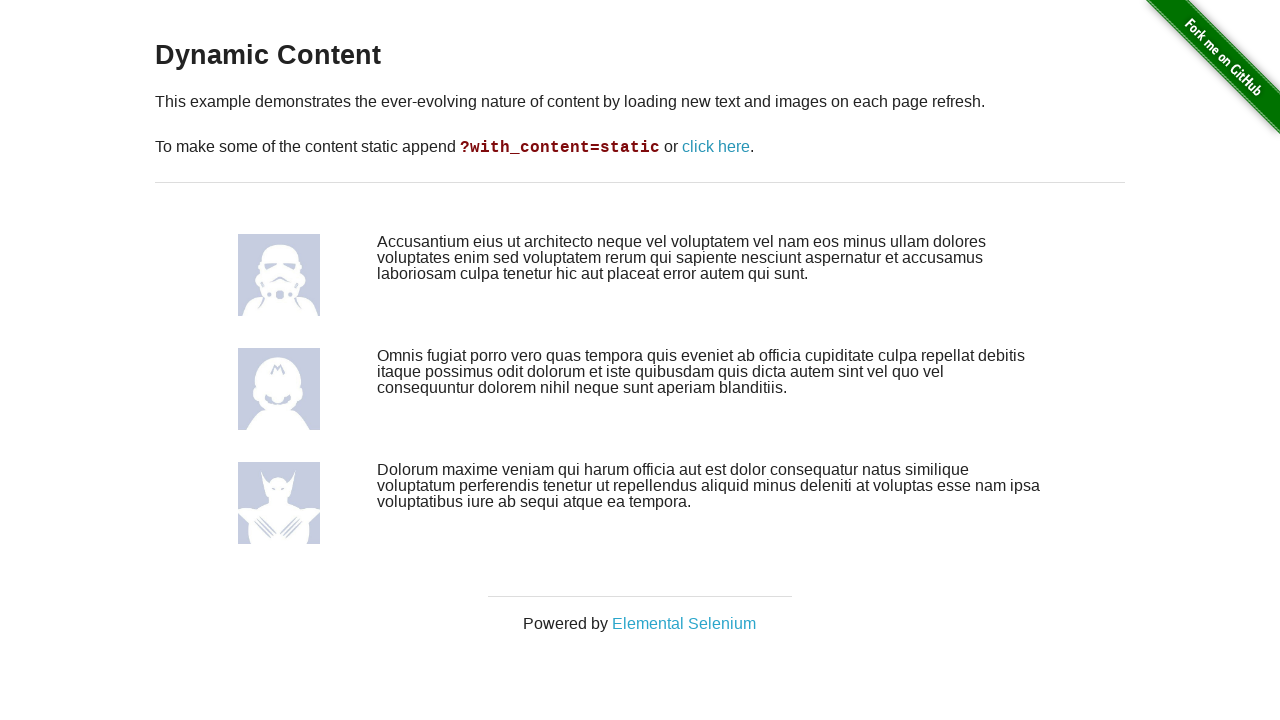